Tests the modern alert functionality by triggering a modal alert and closing it

Starting URL: https://letcode.in/alert

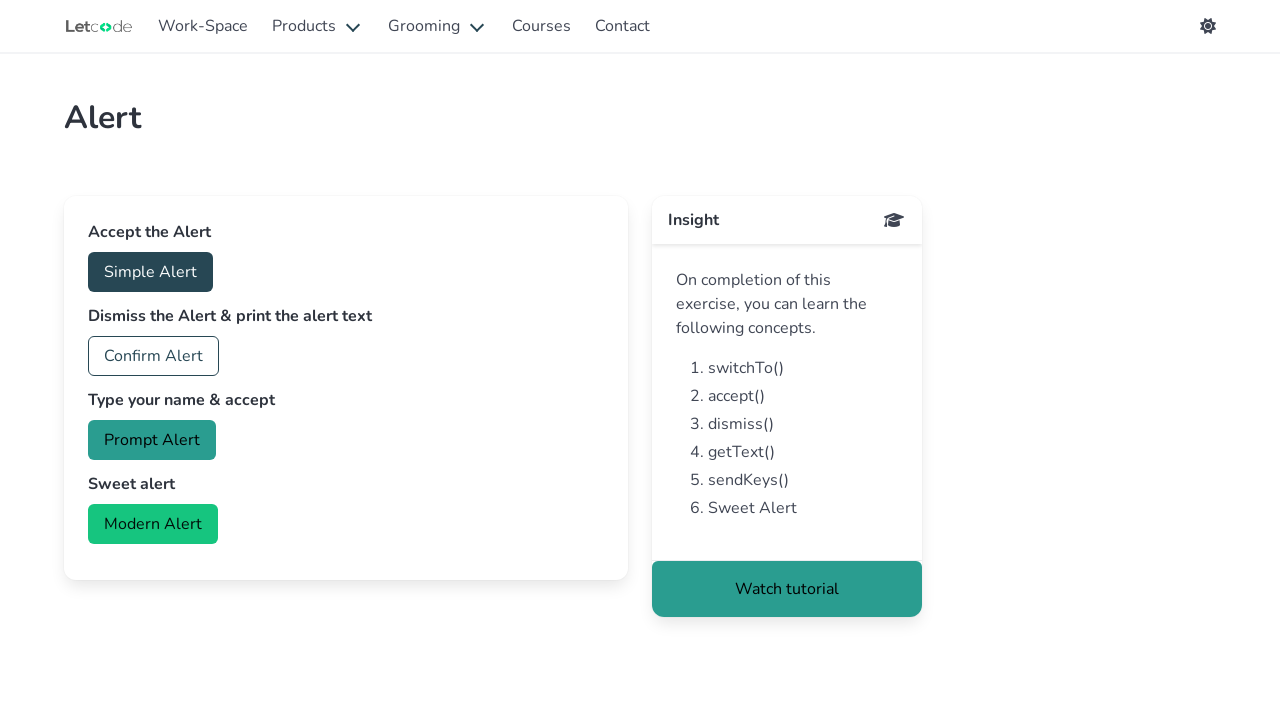

Clicked 'Modern Alert' button to trigger modal at (153, 524) on text='Modern Alert'
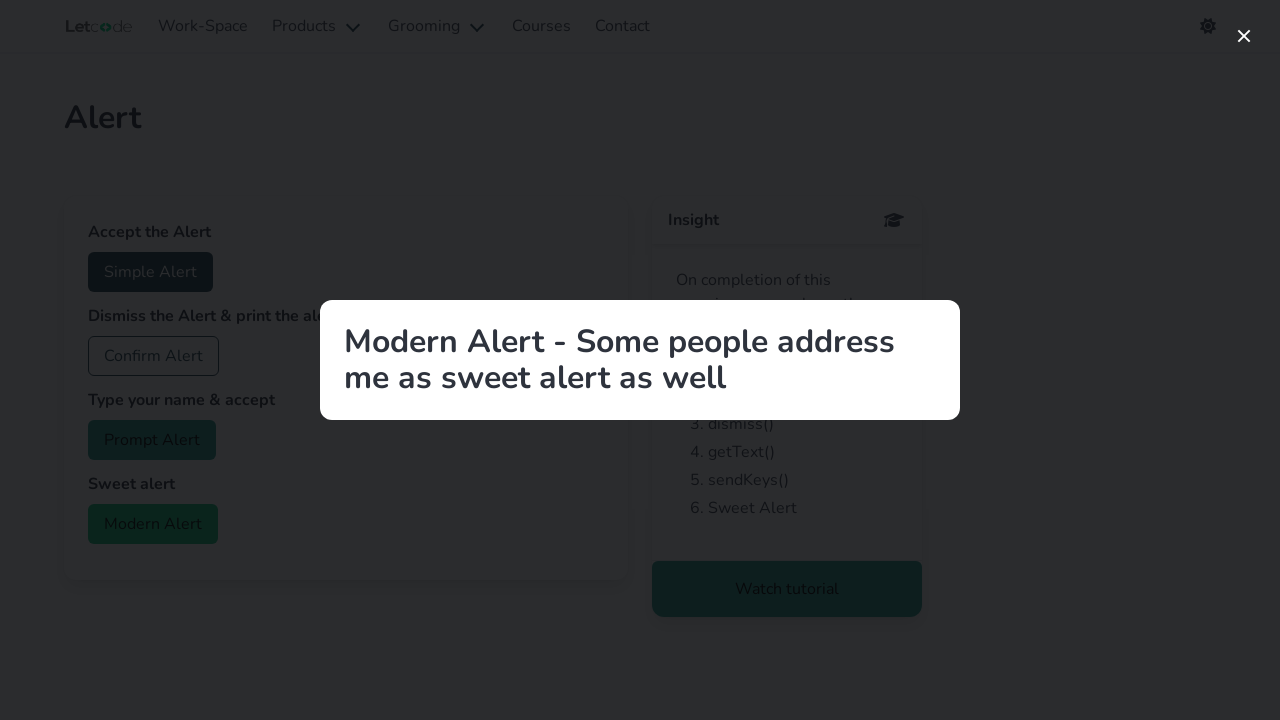

Modal appeared with close button visible
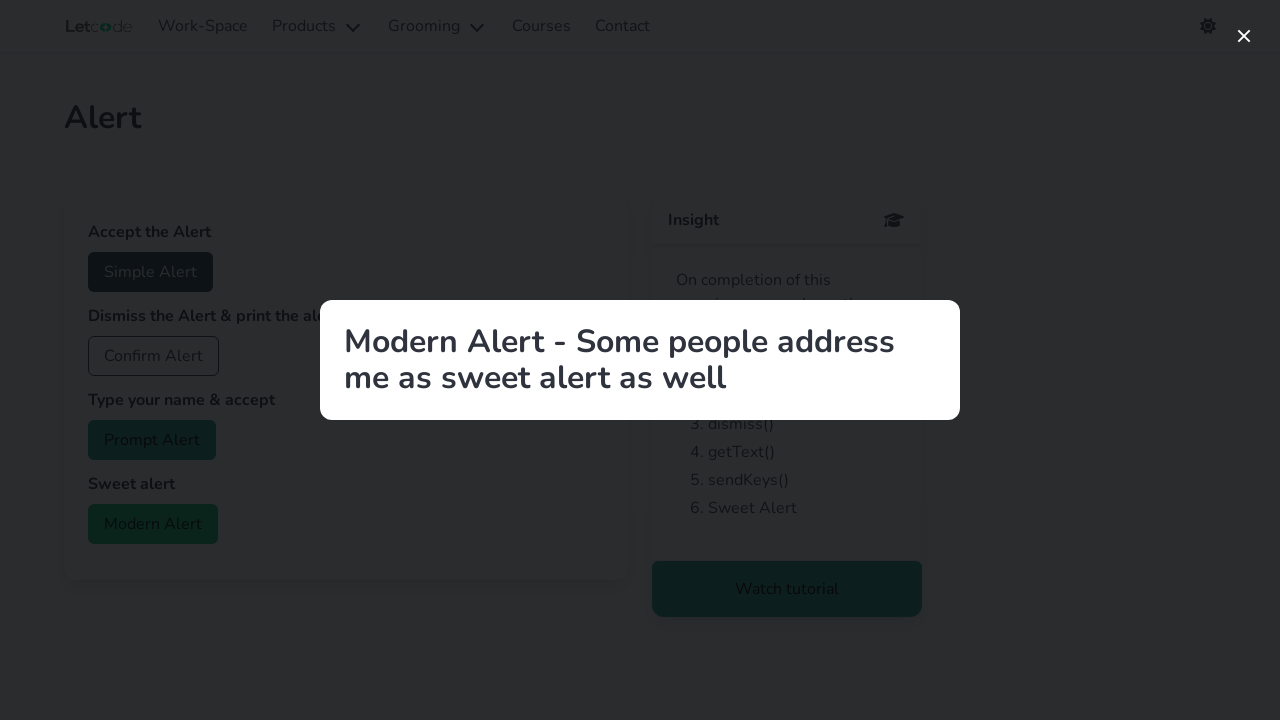

Retrieved modal title text: 'Modern Alert - Some people address me as sweet alert as well '
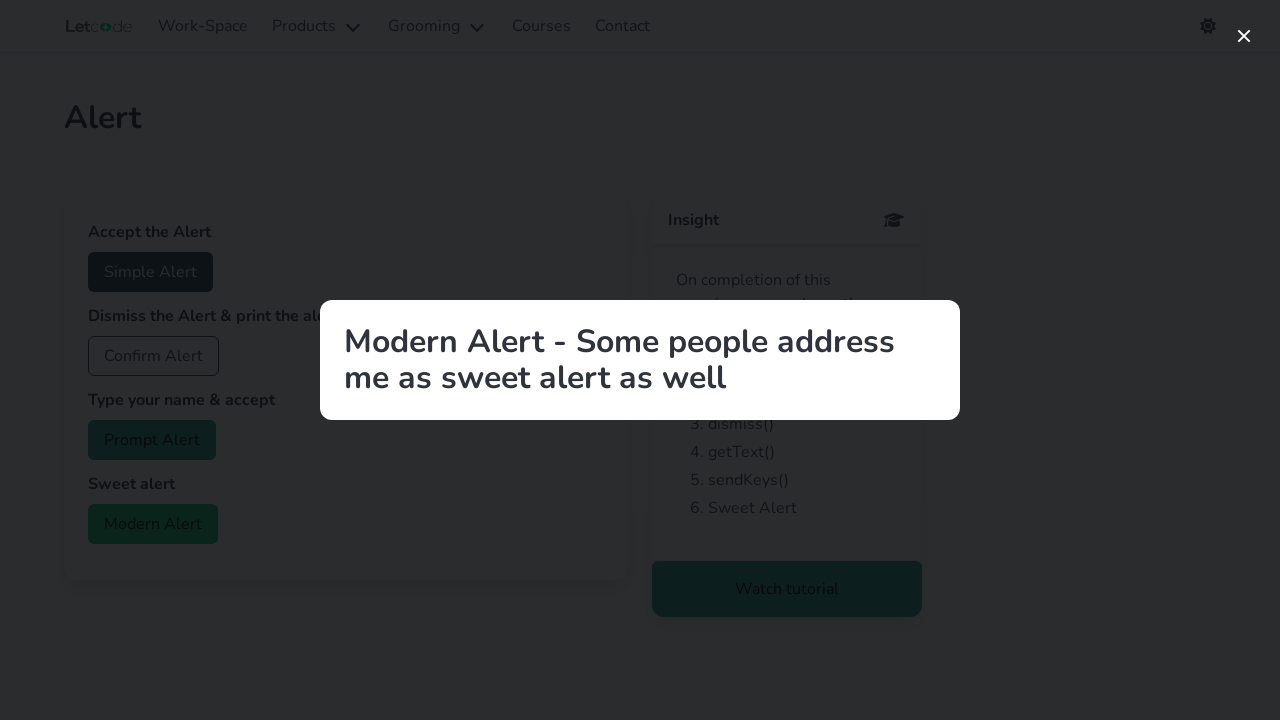

Clicked close button to dismiss modal at (1244, 36) on [class='modal-close is-large']
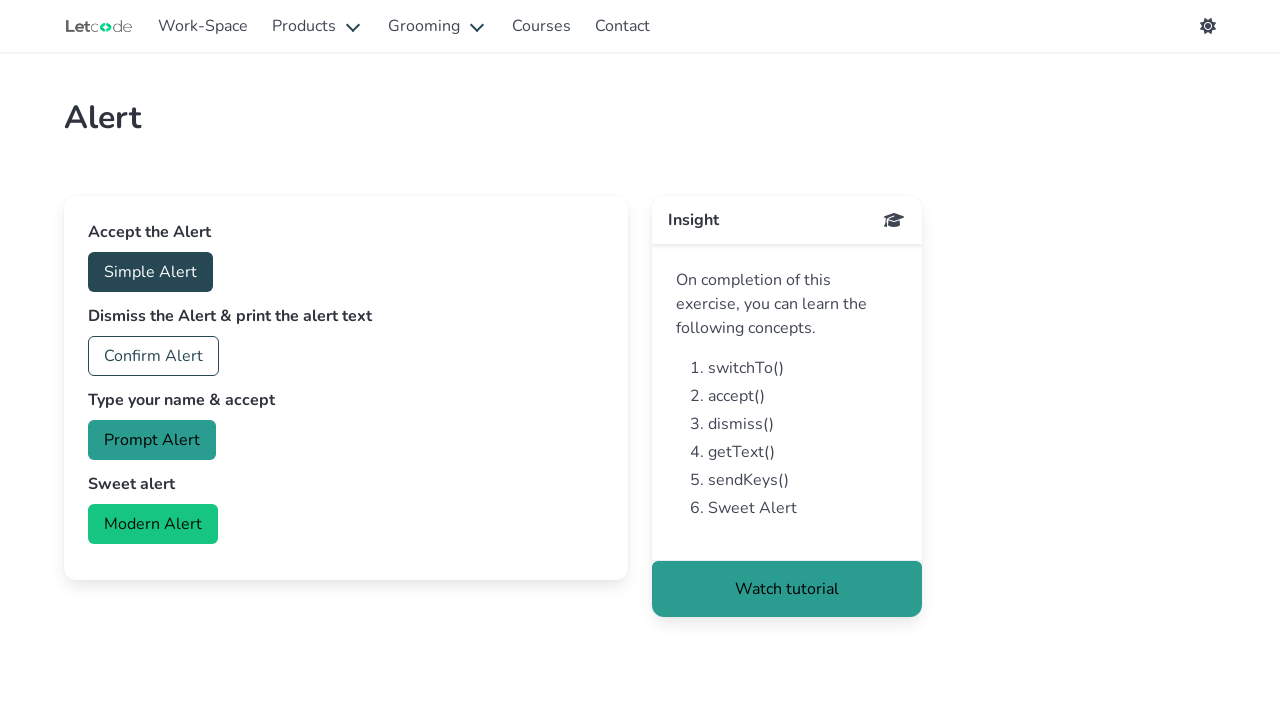

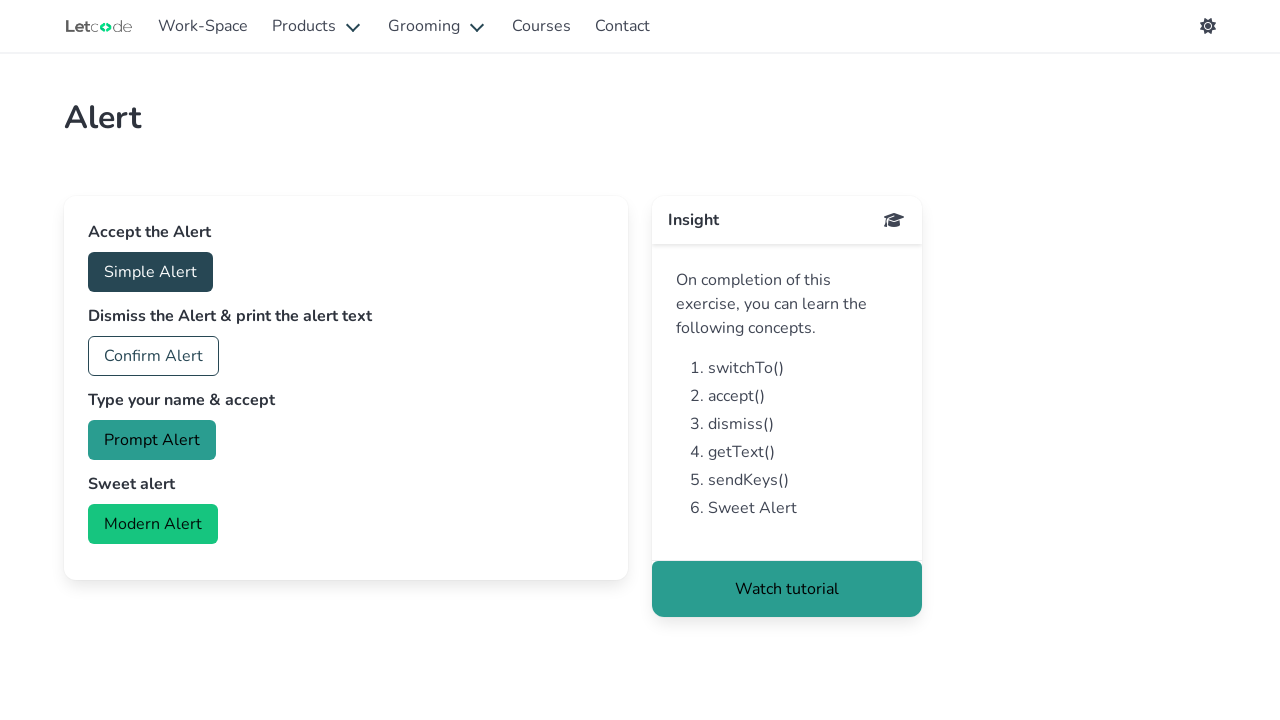